Tests dropdown menu functionality by selecting options using different methods: by value, by visible text, and by index

Starting URL: https://www.globalsqa.com/demo-site/select-dropdown-menu/

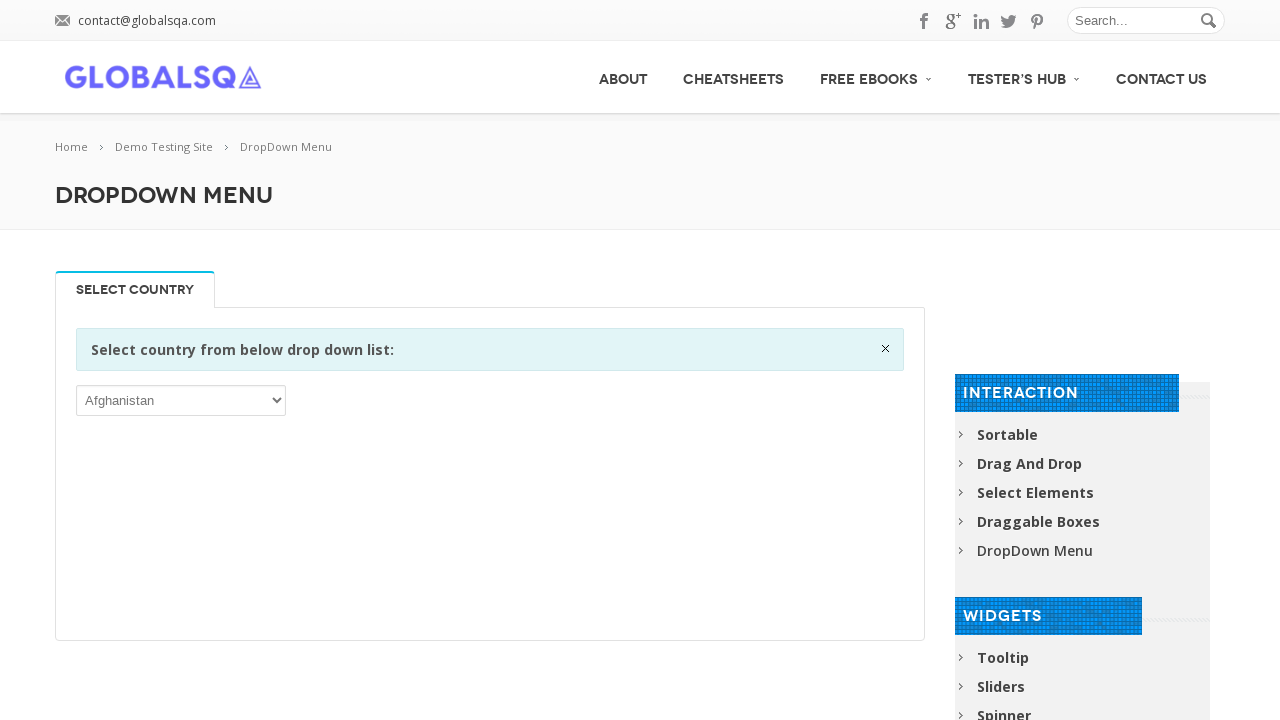

Selected dropdown option by value 'ALA' (Aland Islands) on //div[@class='single_tab_div resp-tab-content resp-tab-content-active']//p//sele
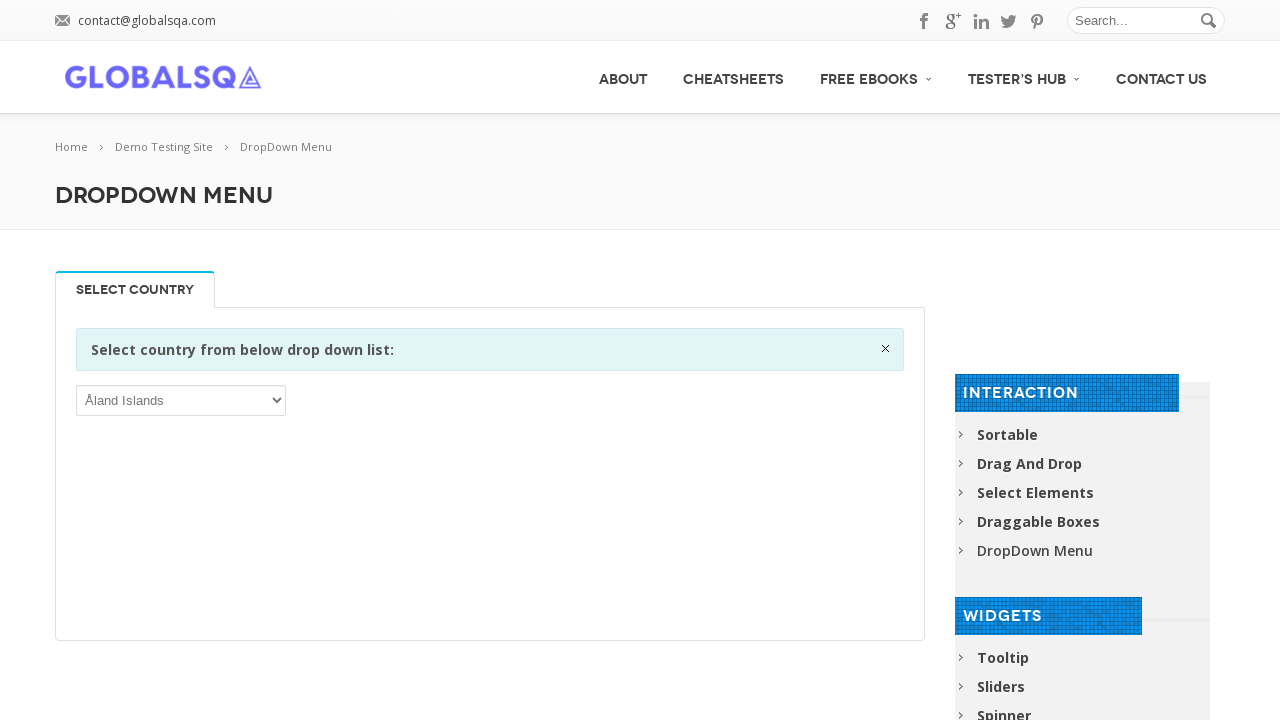

Selected dropdown option by visible text 'Zambia' on //div[@class='single_tab_div resp-tab-content resp-tab-content-active']//p//sele
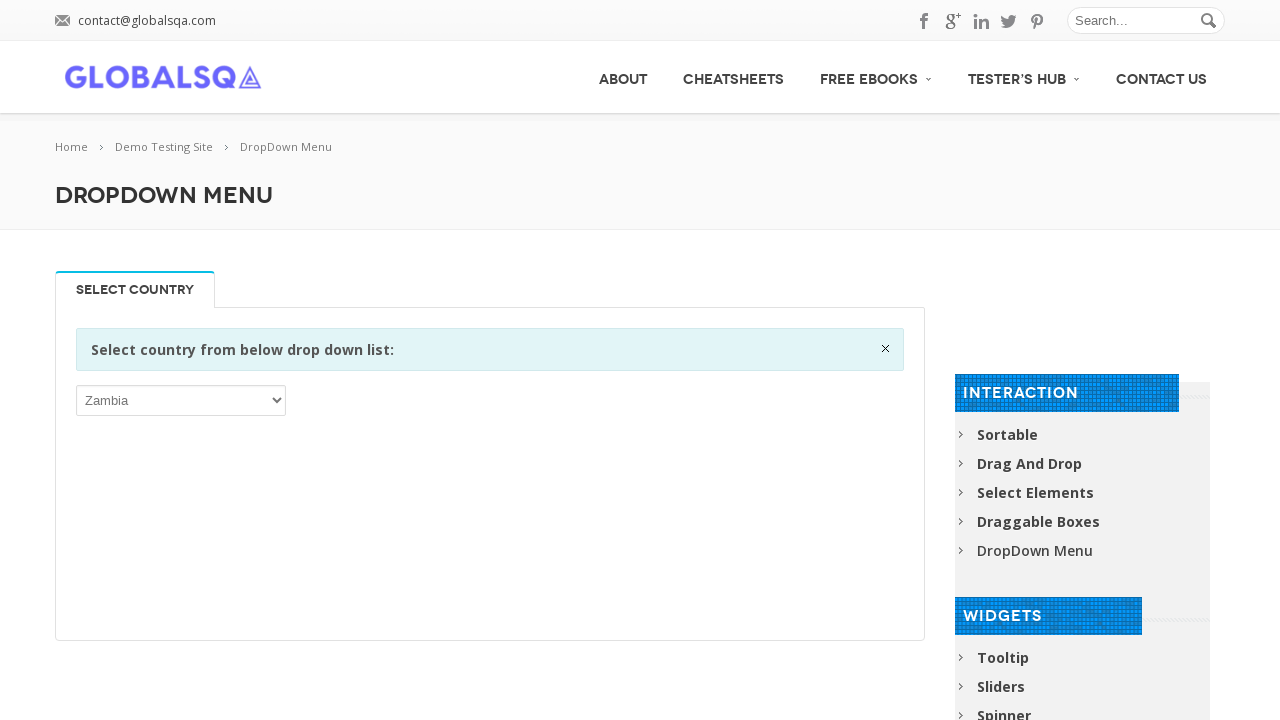

Selected dropdown option by index 0 (first option) on //div[@class='single_tab_div resp-tab-content resp-tab-content-active']//p//sele
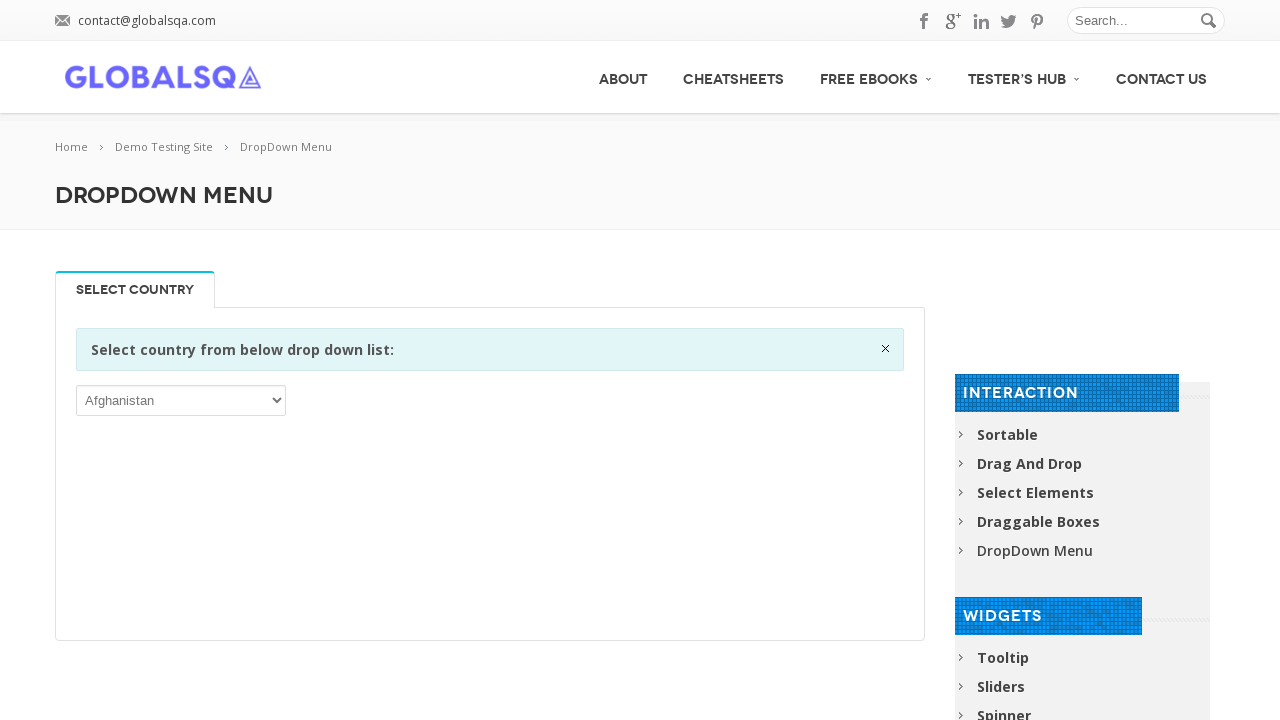

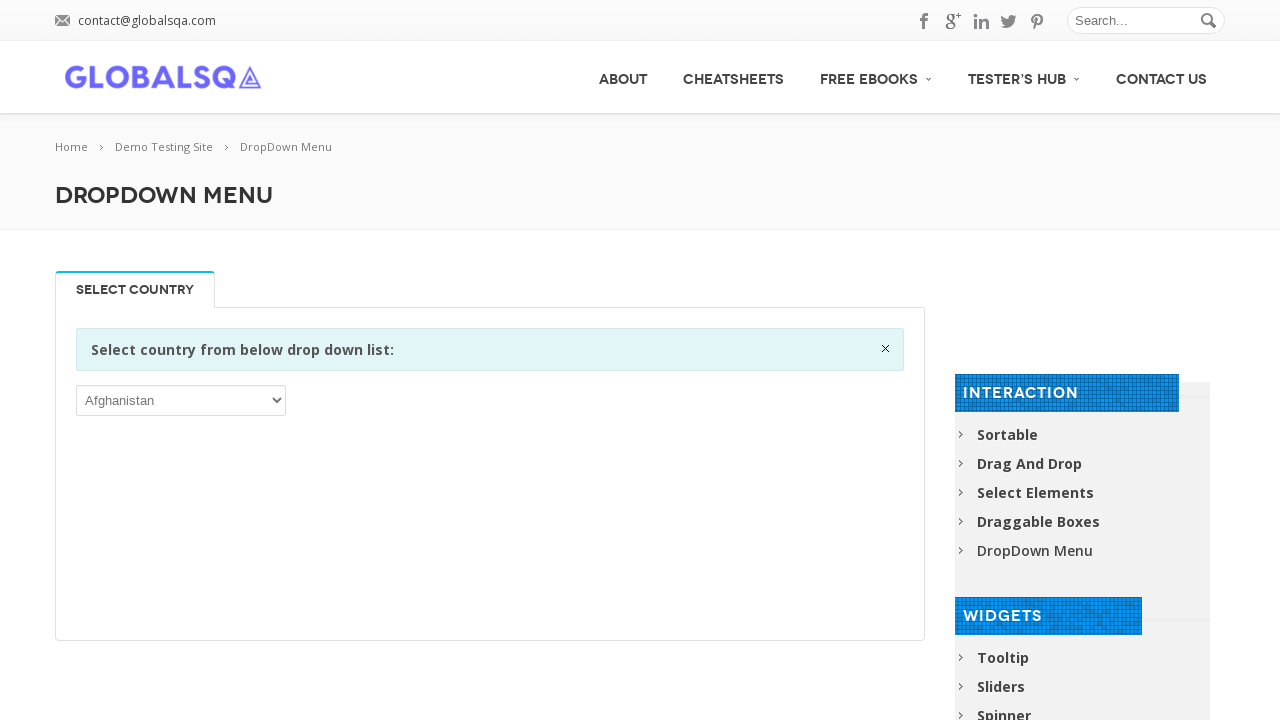